Tests filling valid data in the first name input field

Starting URL: https://demoqa.com/automation-practice-form

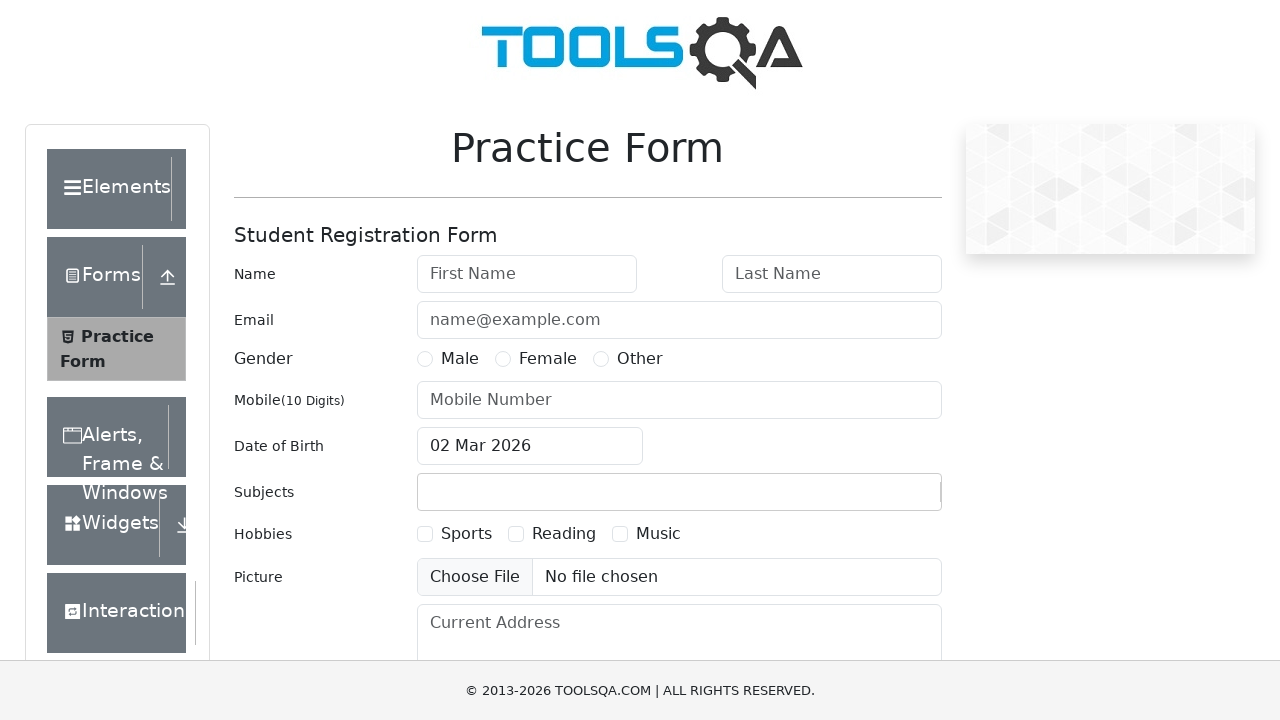

Clicked on first name input field at (527, 274) on #firstName
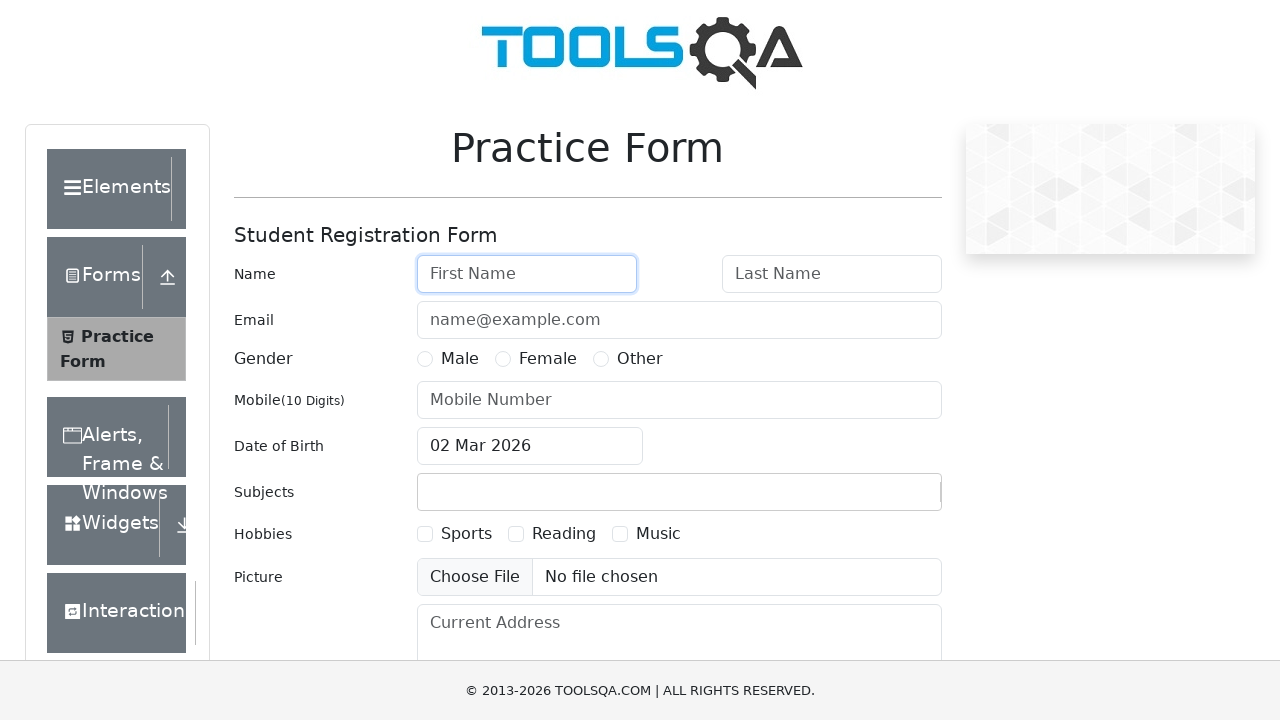

Cleared first name input field on #firstName
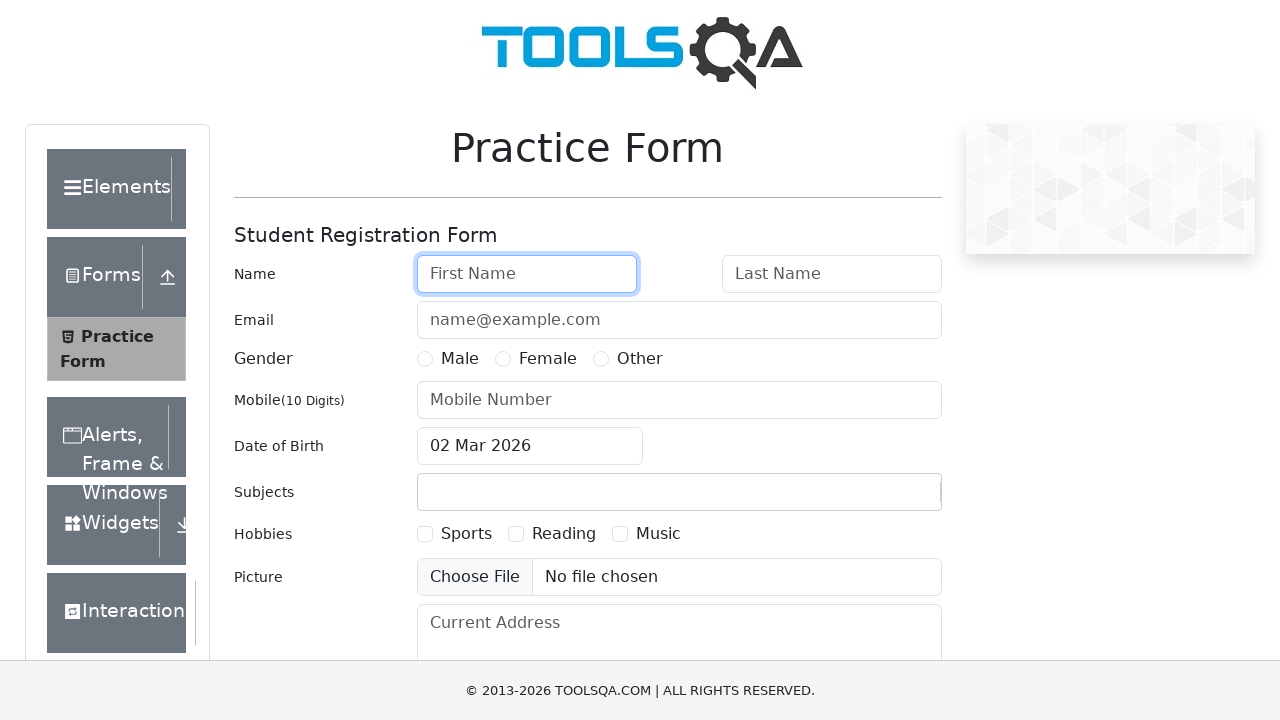

Filled first name input field with 'Hari' on #firstName
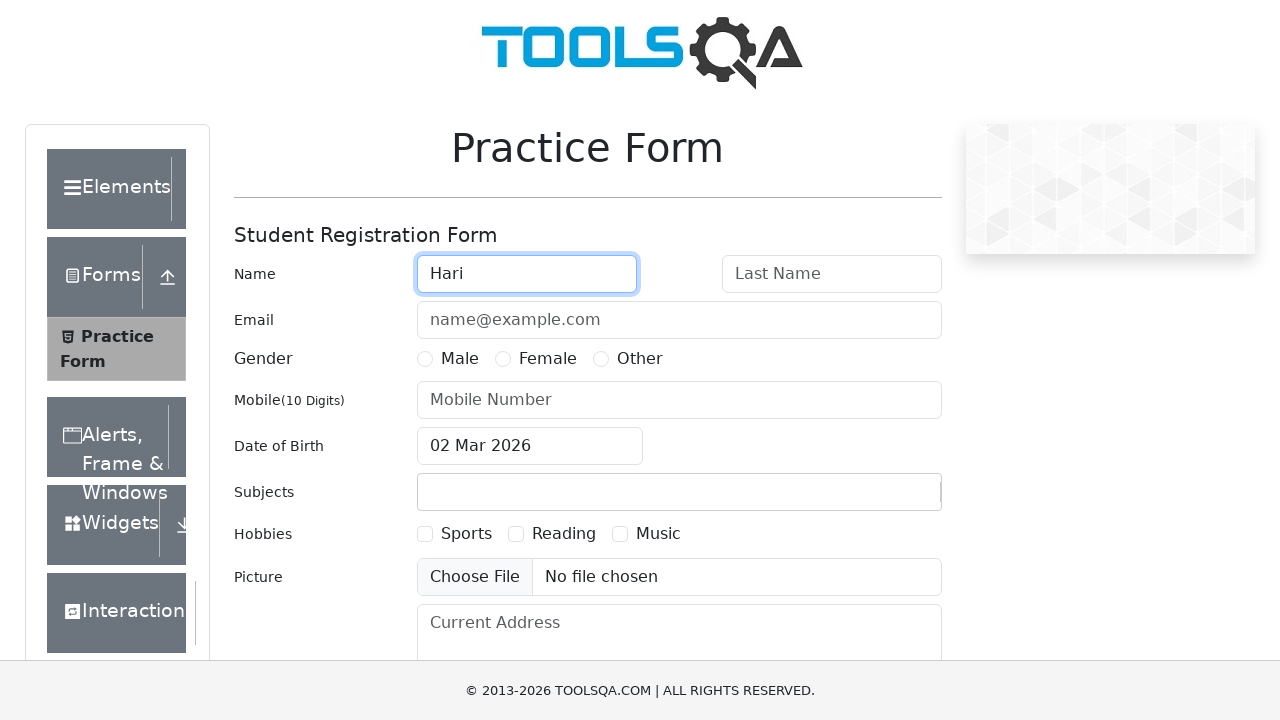

Verified first name input contains 'Hari'
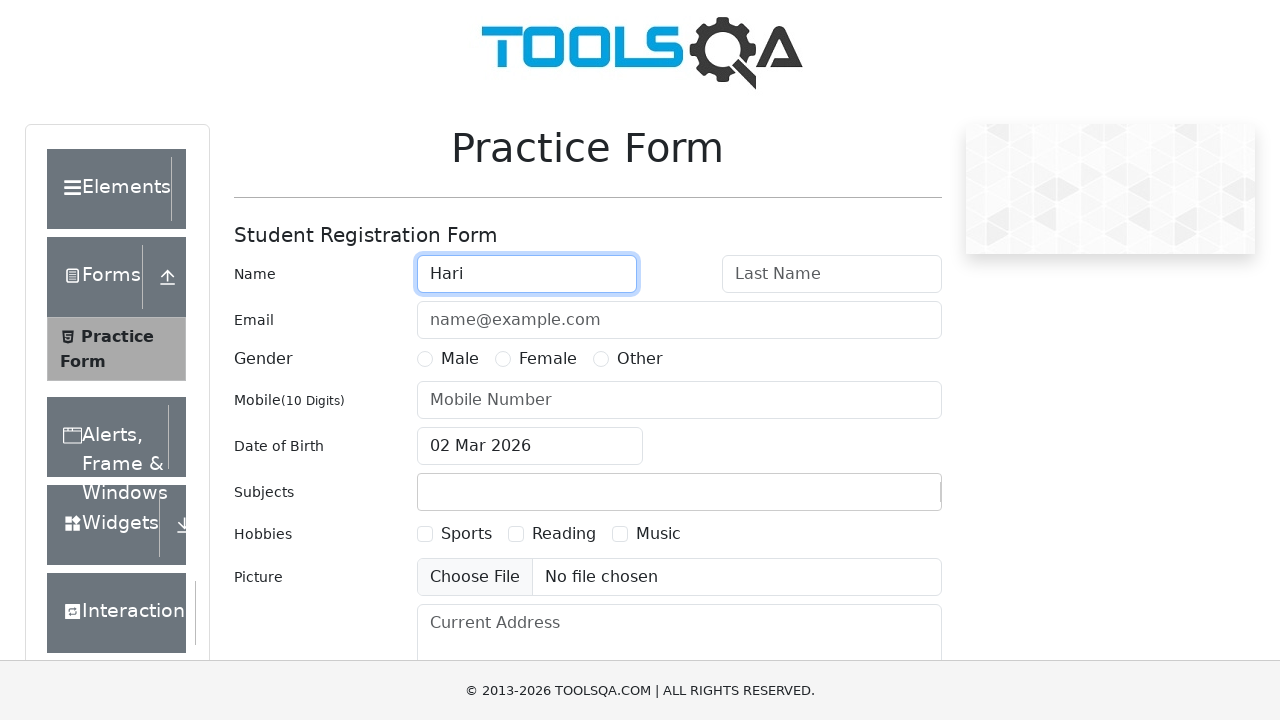

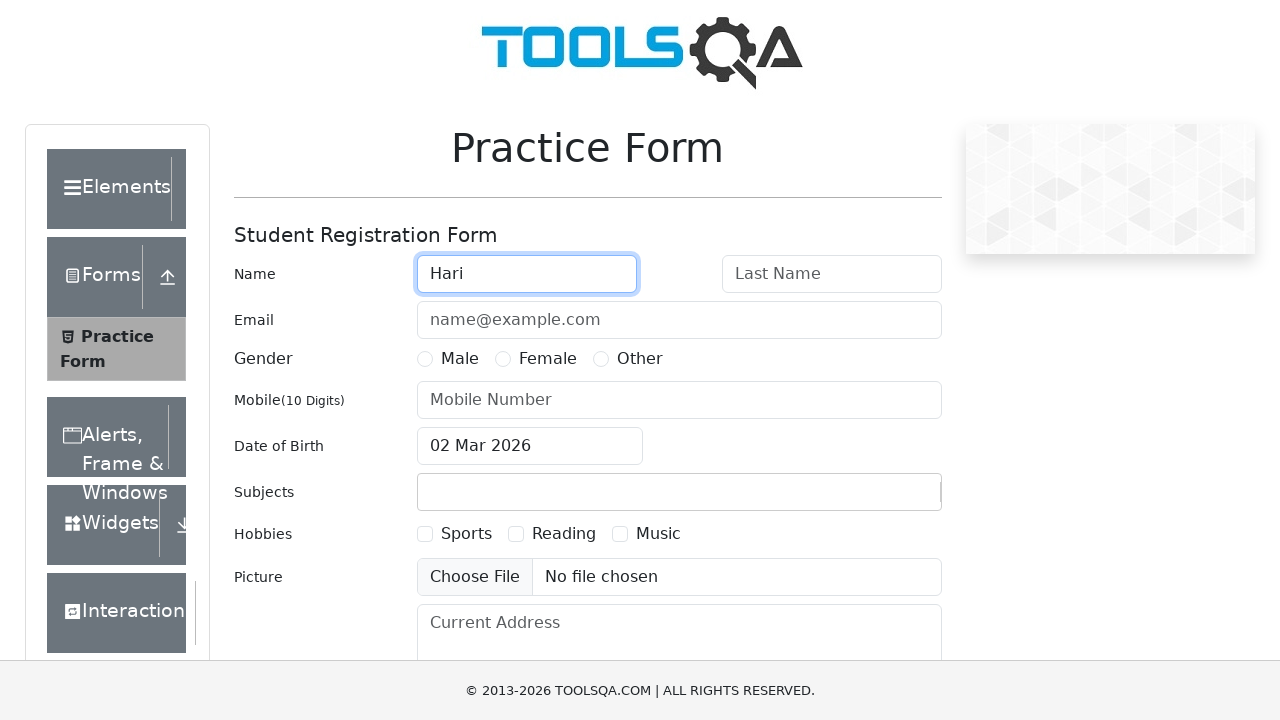